Navigates to the WCHT (Wandle Community Housing Trust) website and verifies the page loads by checking the title is present.

Starting URL: https://www.wcht.org.uk/

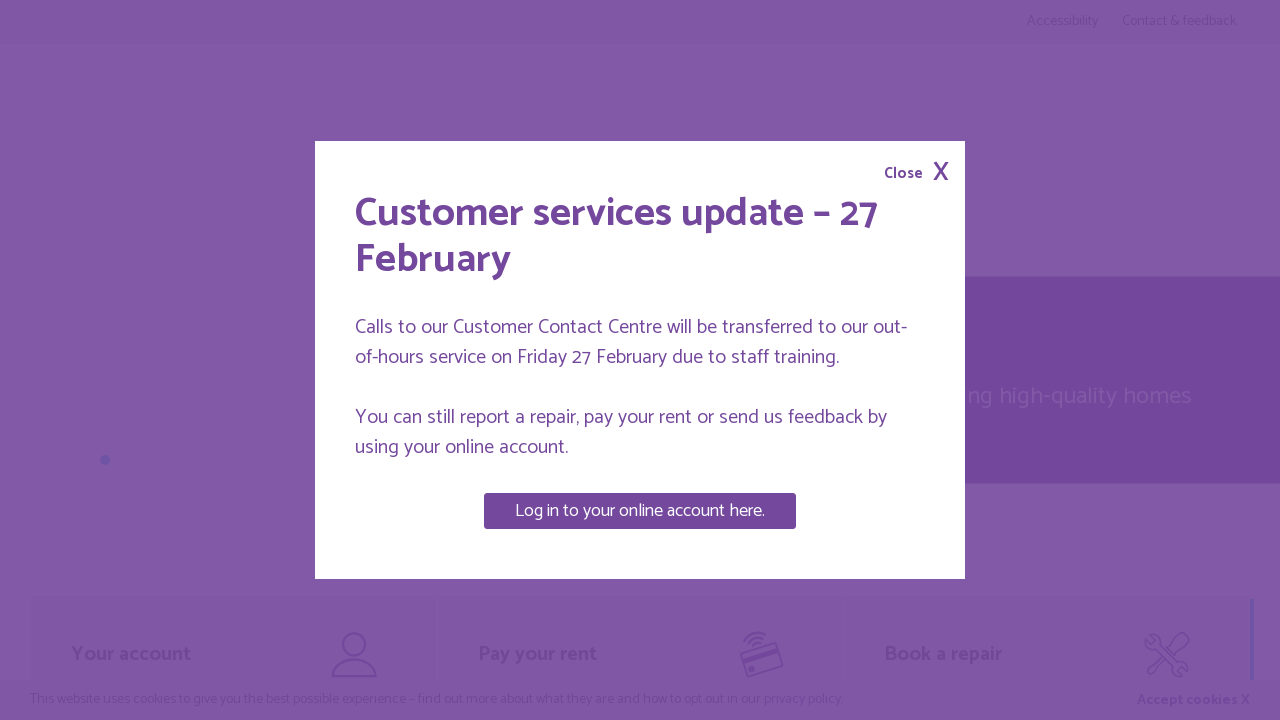

Set viewport size to 1920x1080
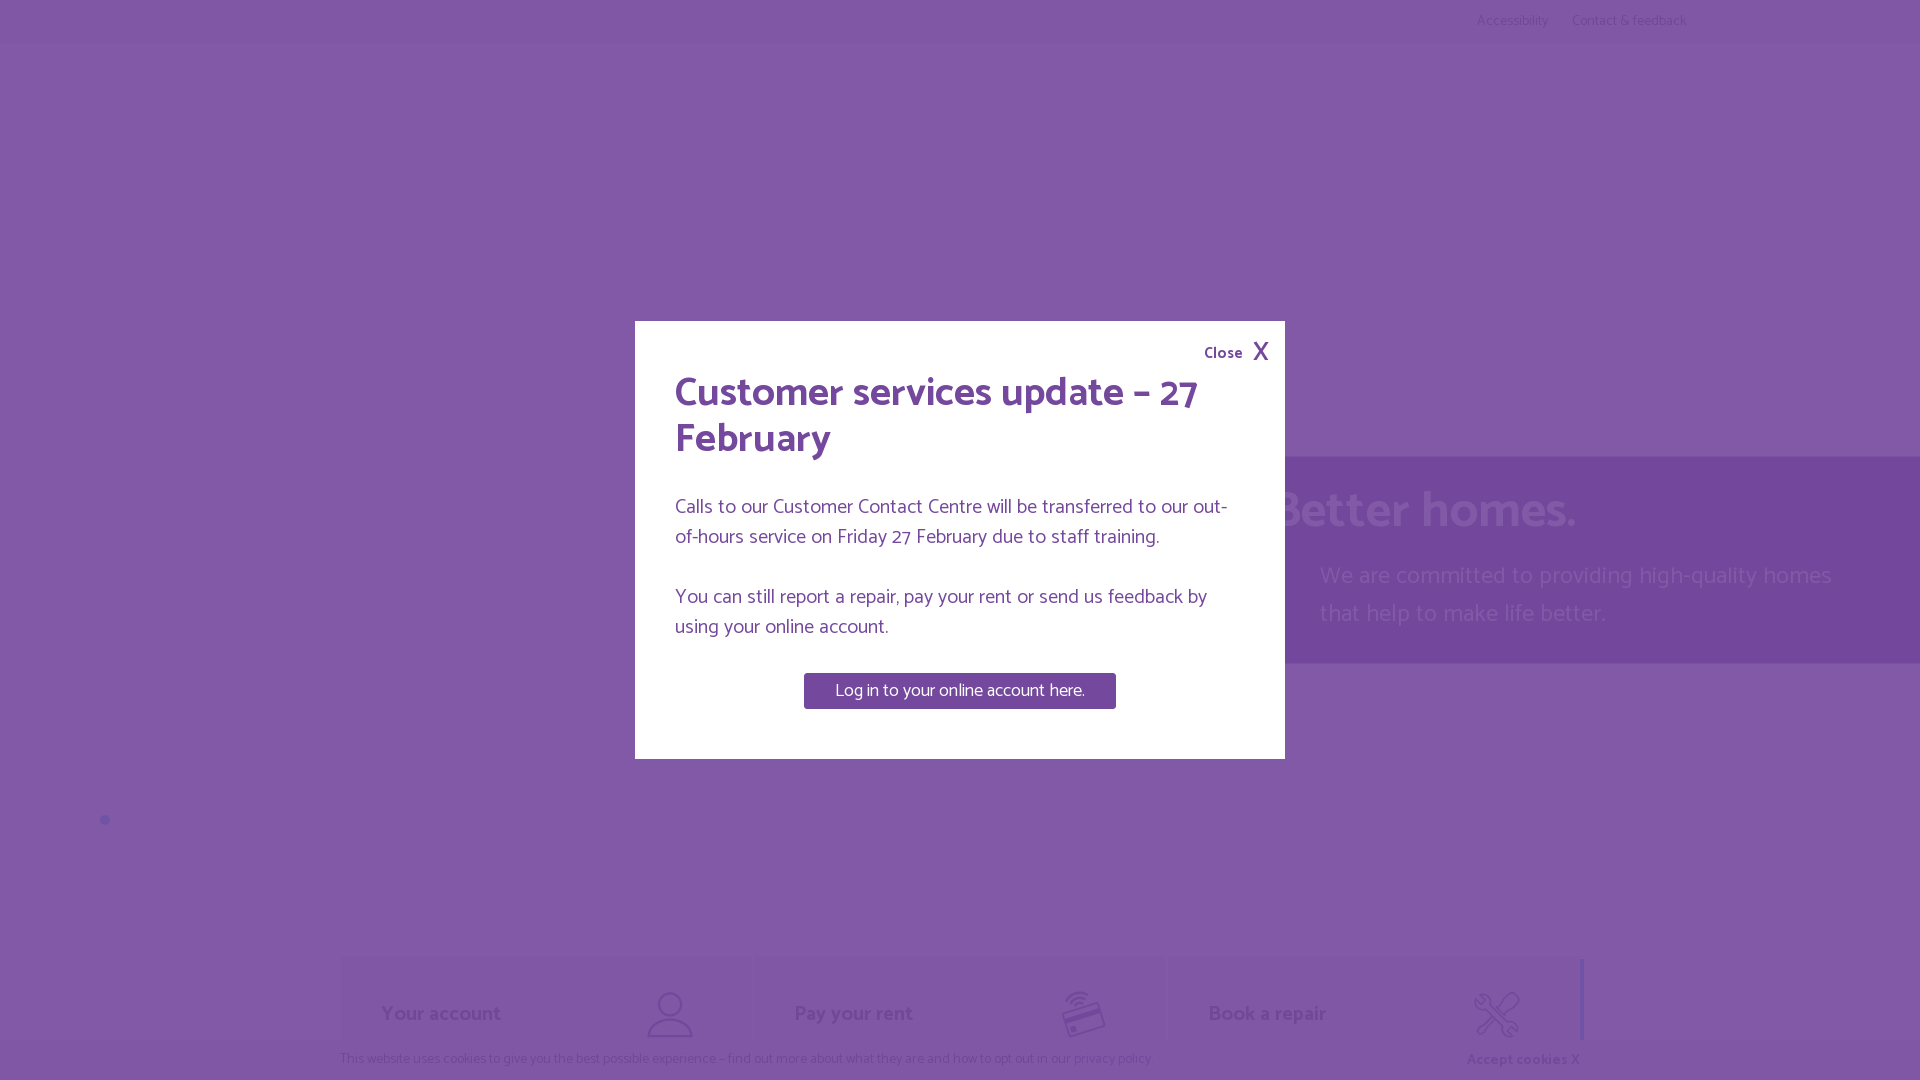

Page DOM content loaded
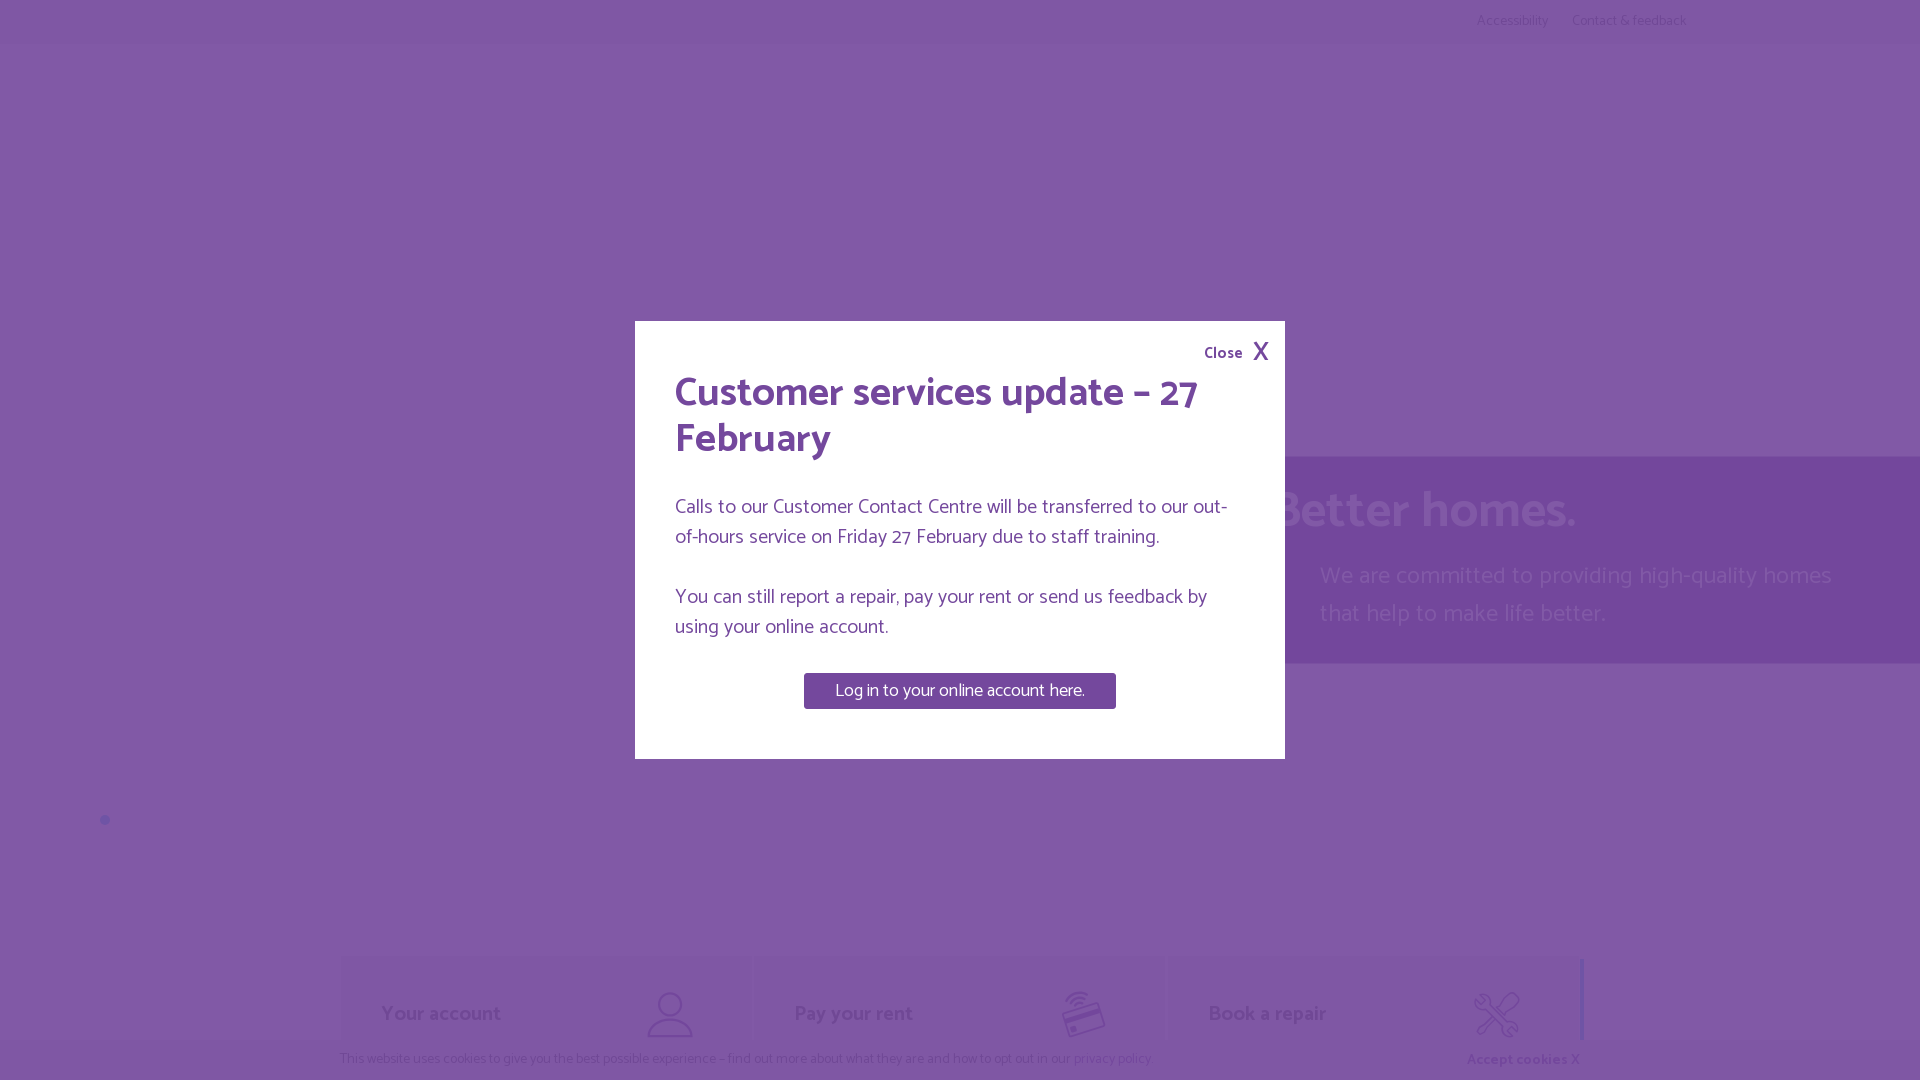

Retrieved page title: Watford Community Housing homepage | Watford Community Housing
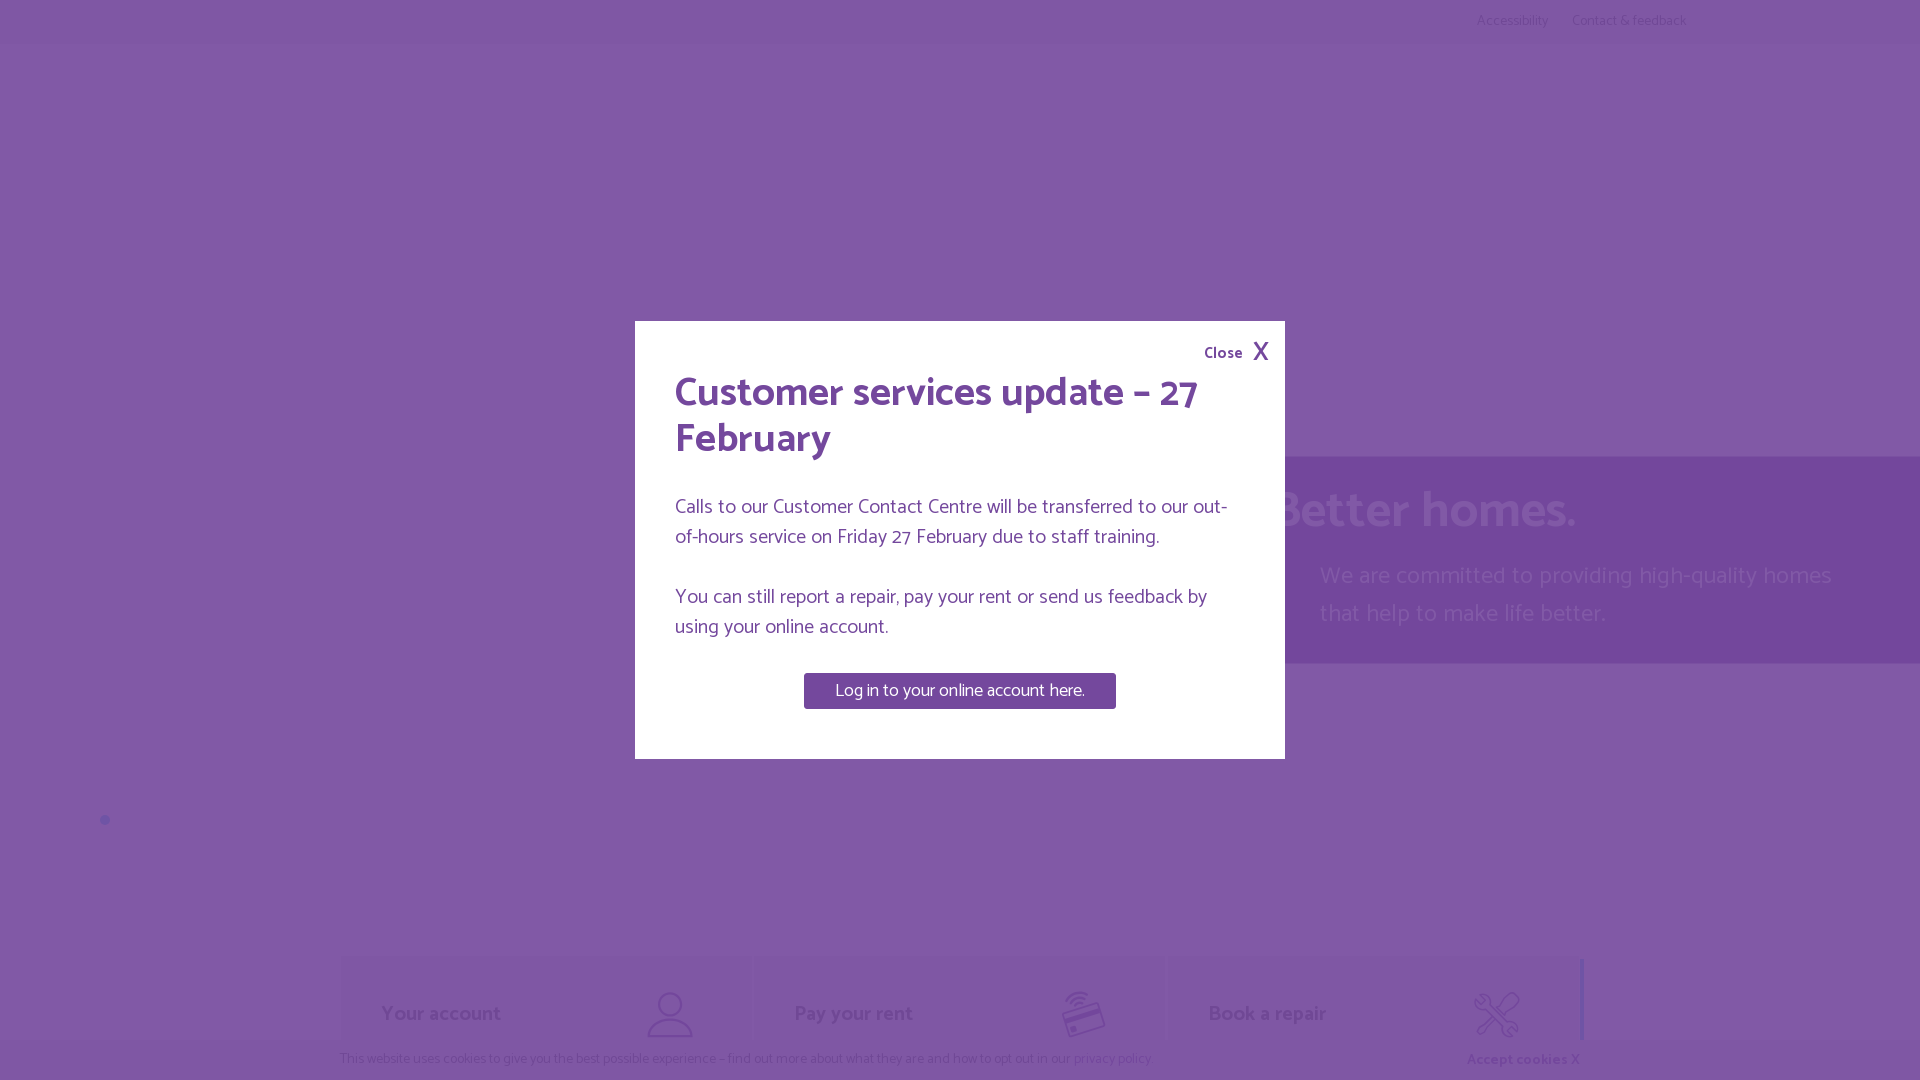

Printed page title to console
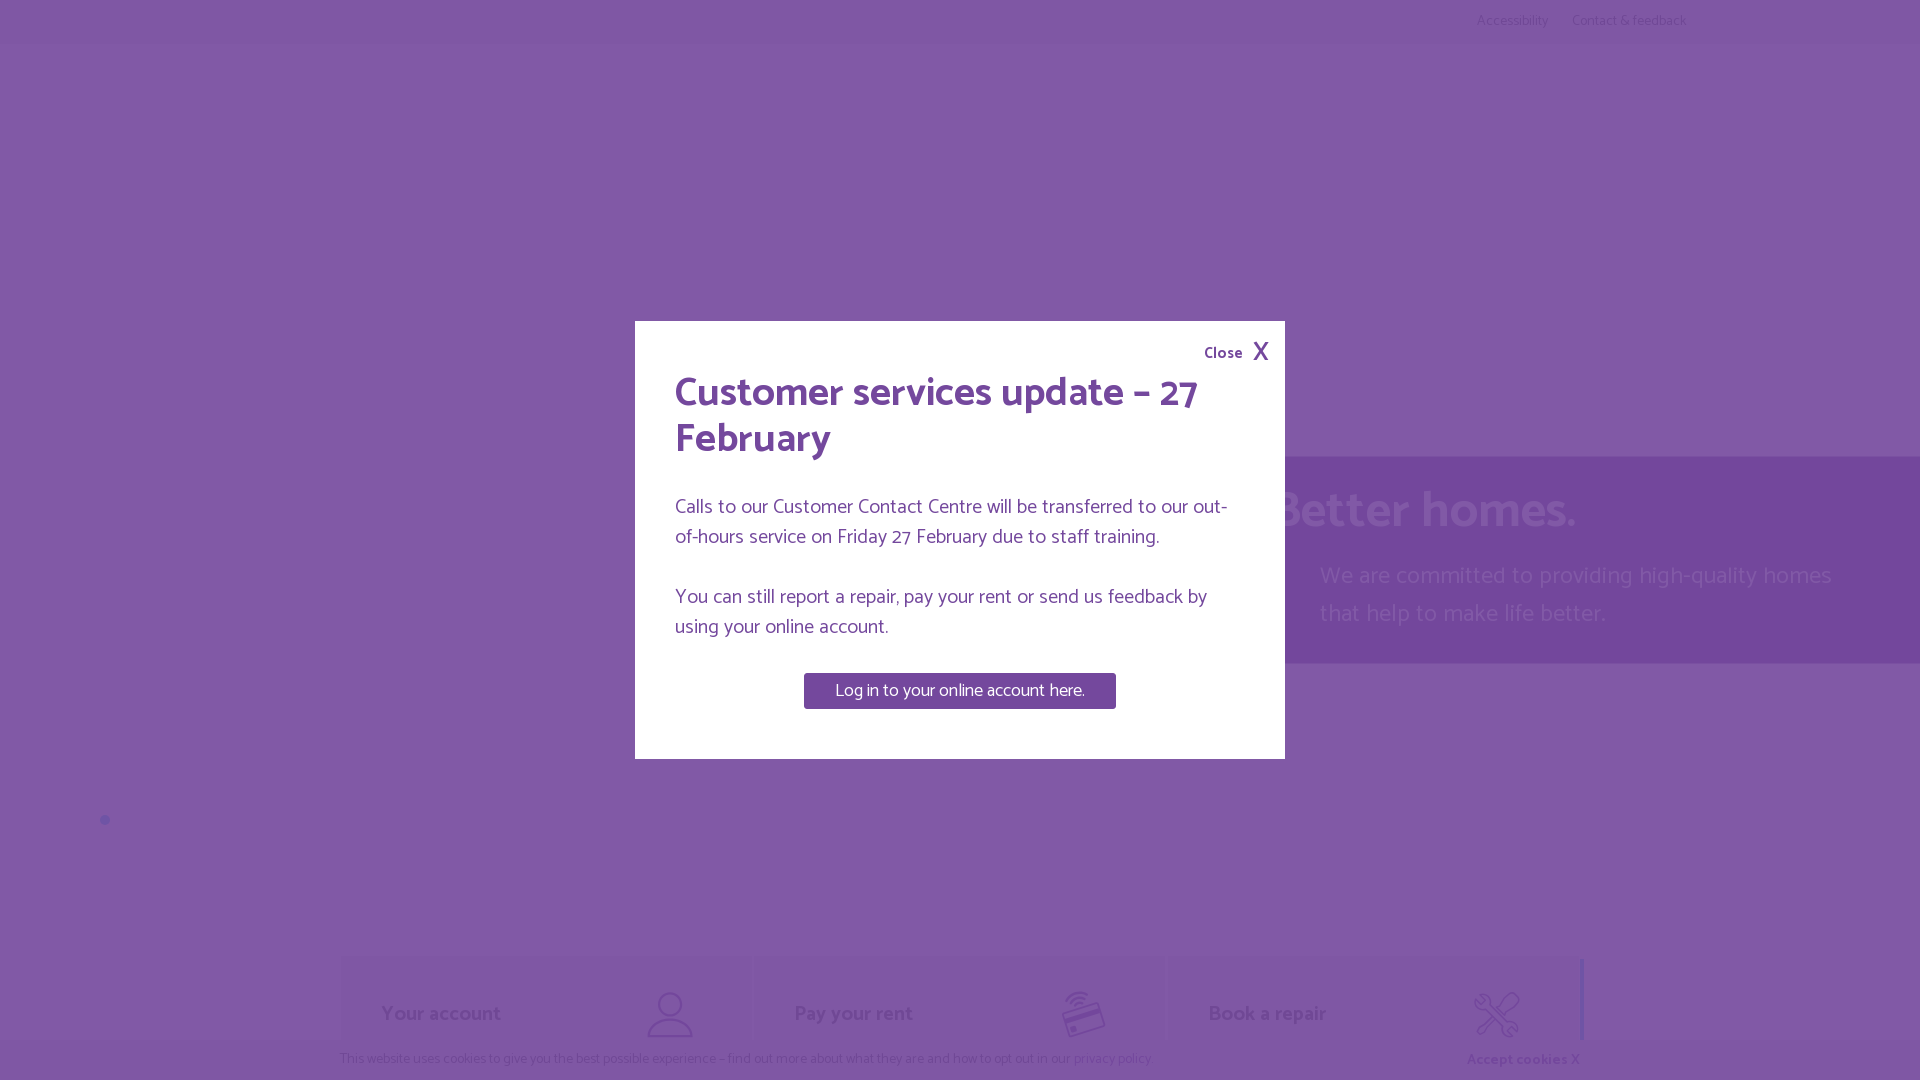

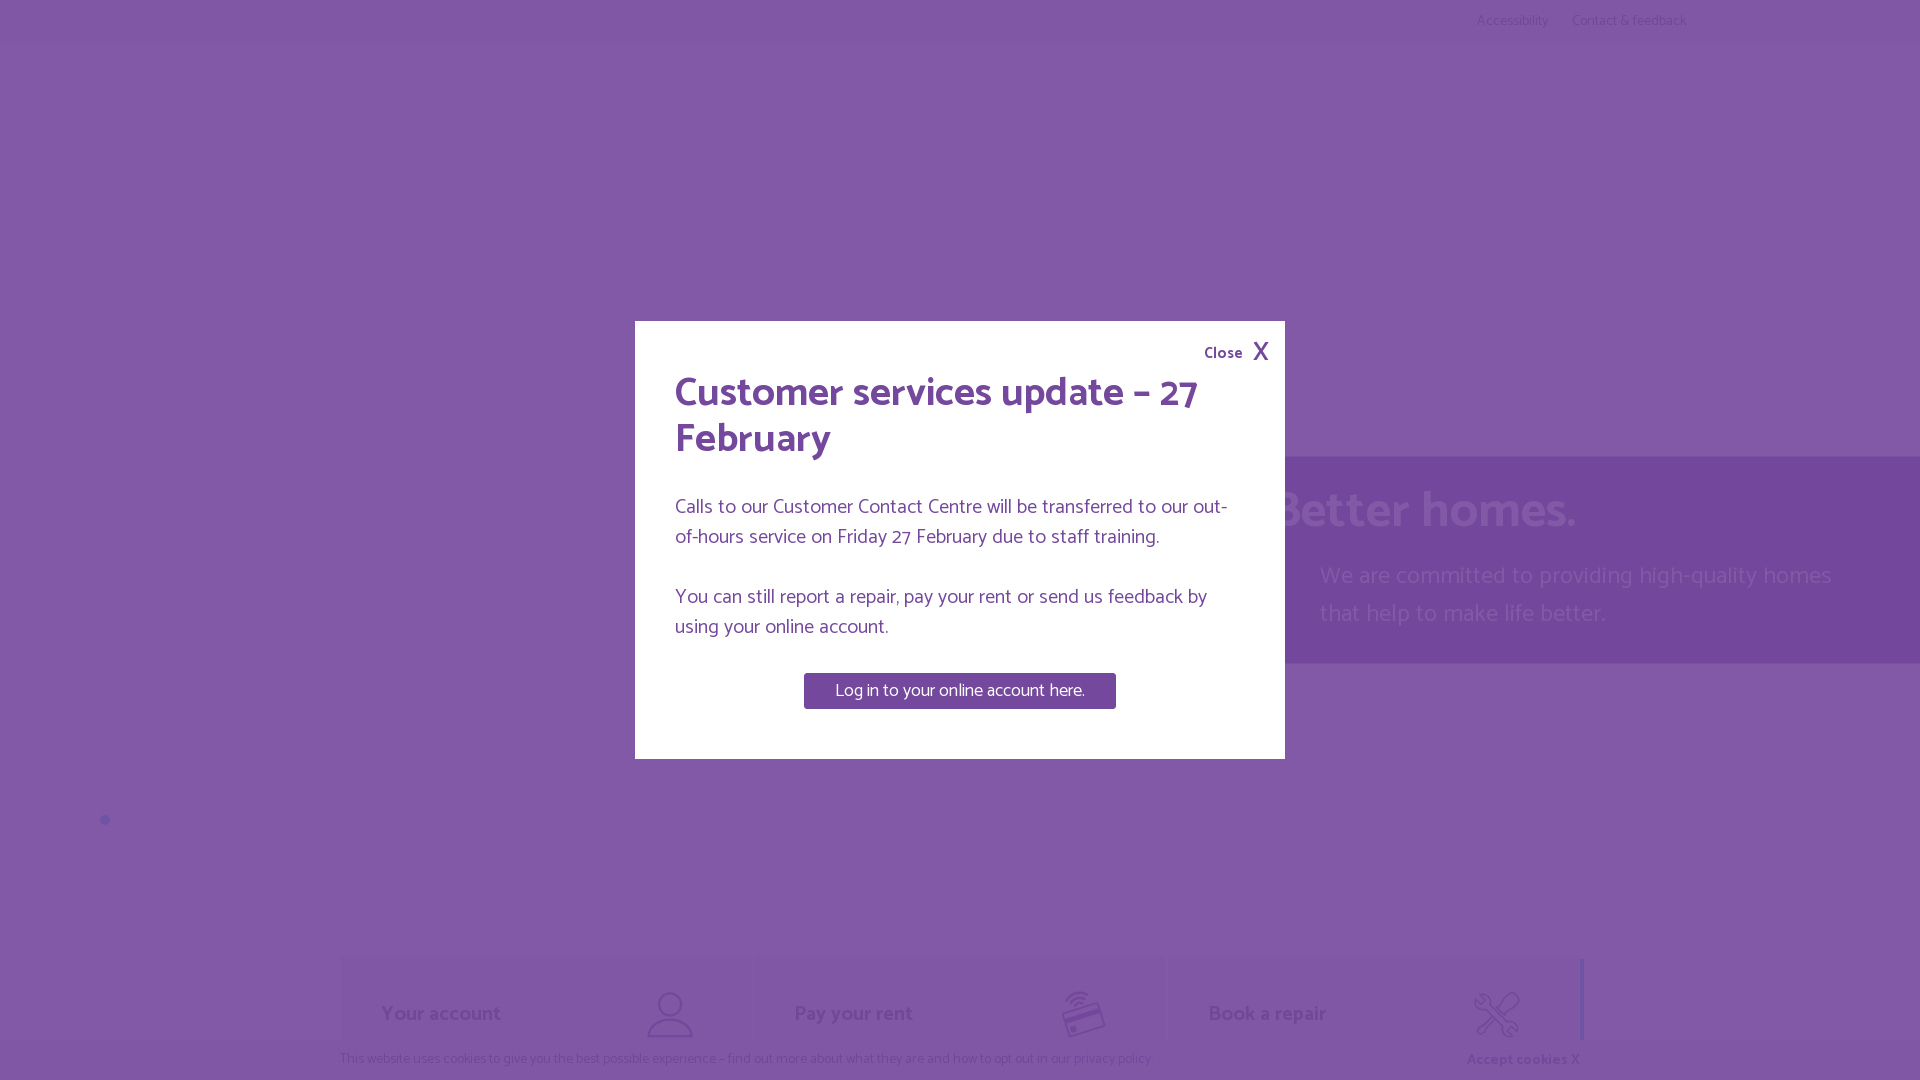